Tests JavaScript alert handling by clicking a button that triggers an alert and accepting it

Starting URL: https://the-internet.herokuapp.com/javascript_alerts

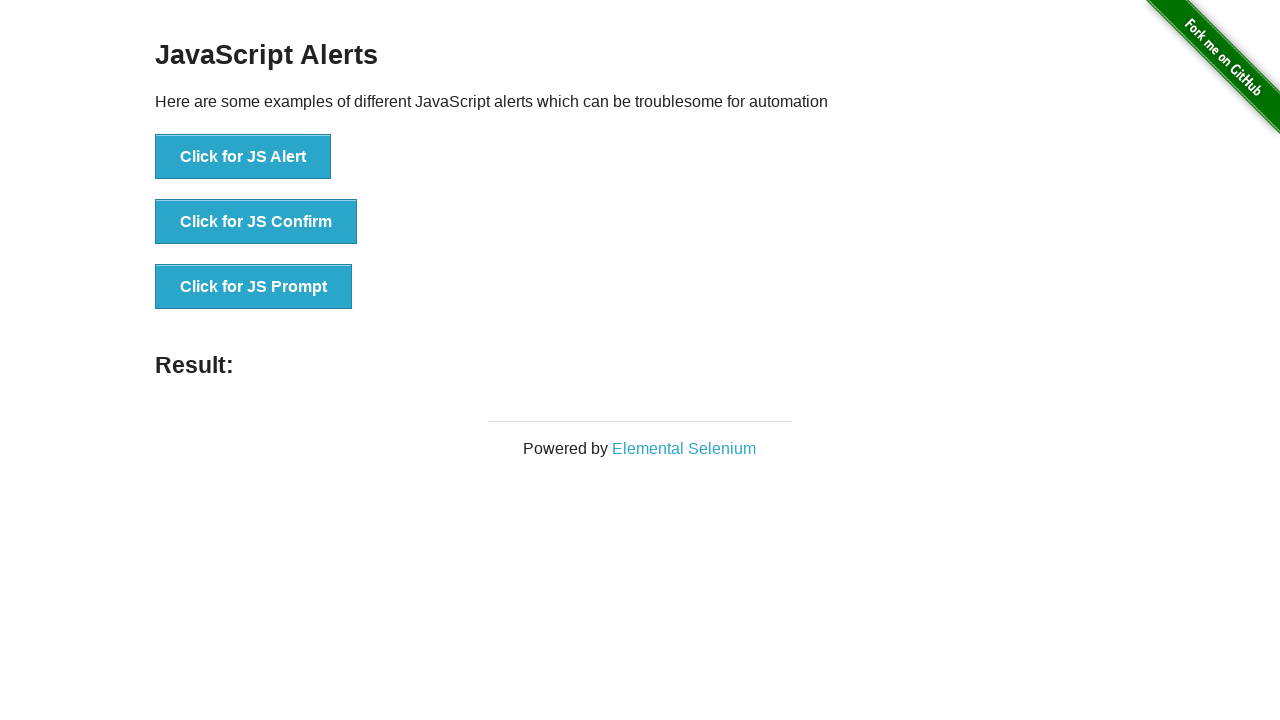

Clicked button to trigger JavaScript alert at (243, 157) on button[onclick='jsAlert()']
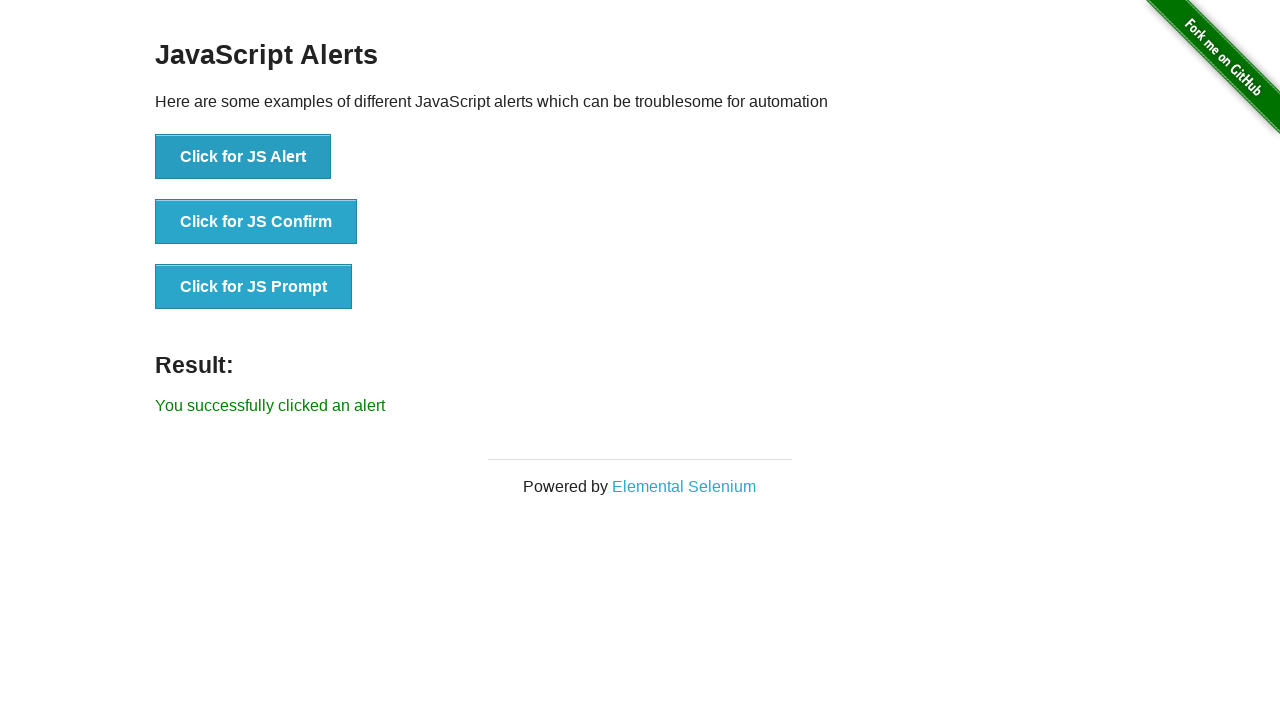

Set up dialog handler to accept alerts
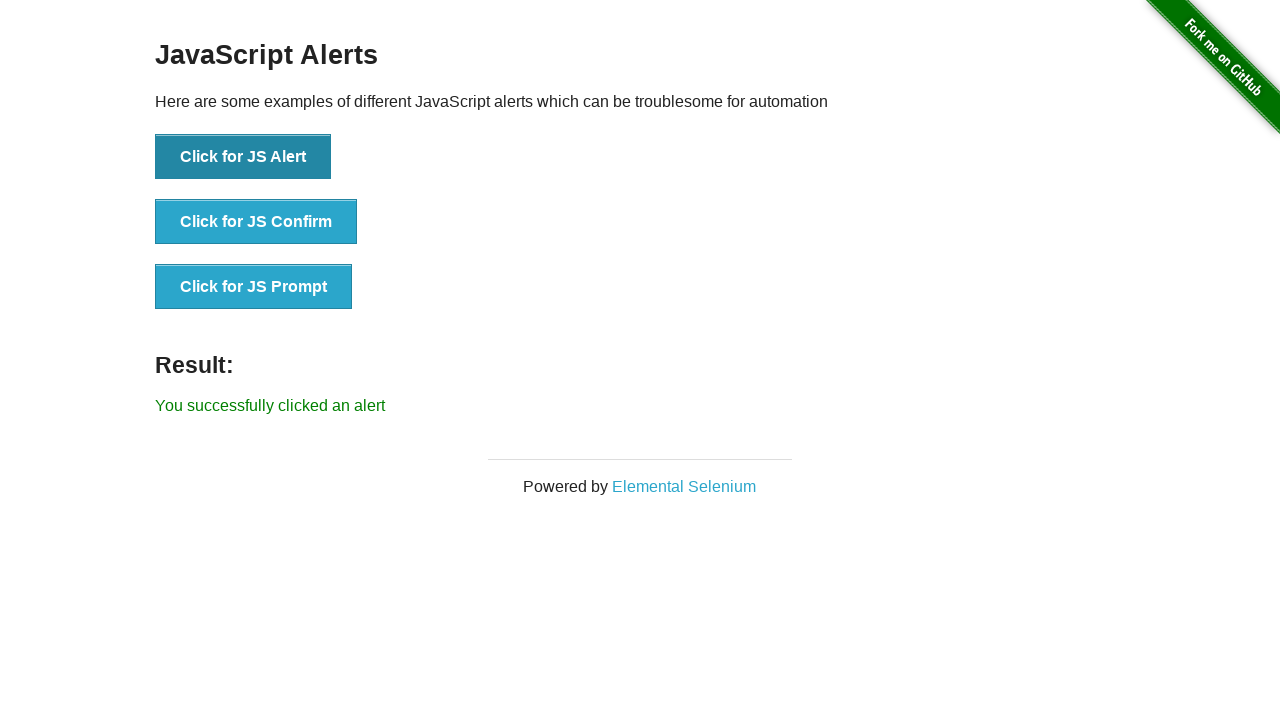

Clicked button to trigger JavaScript alert again and verified handler accepts it at (243, 157) on button[onclick='jsAlert()']
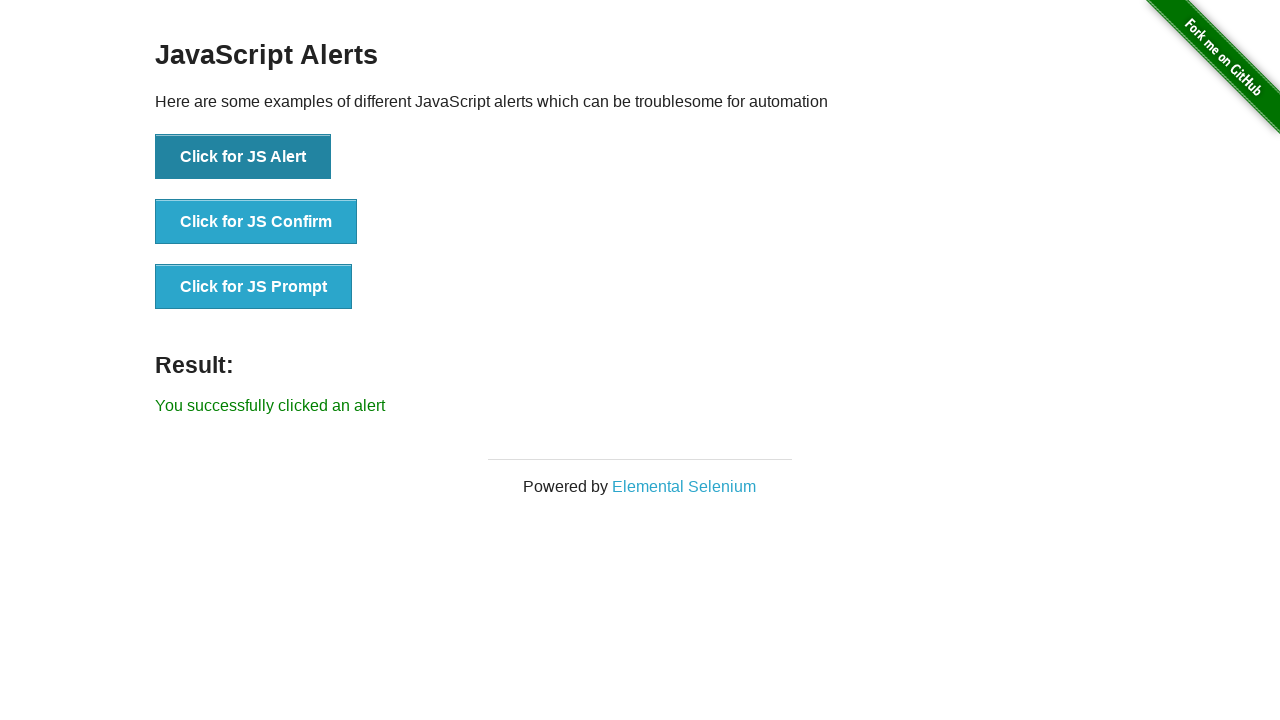

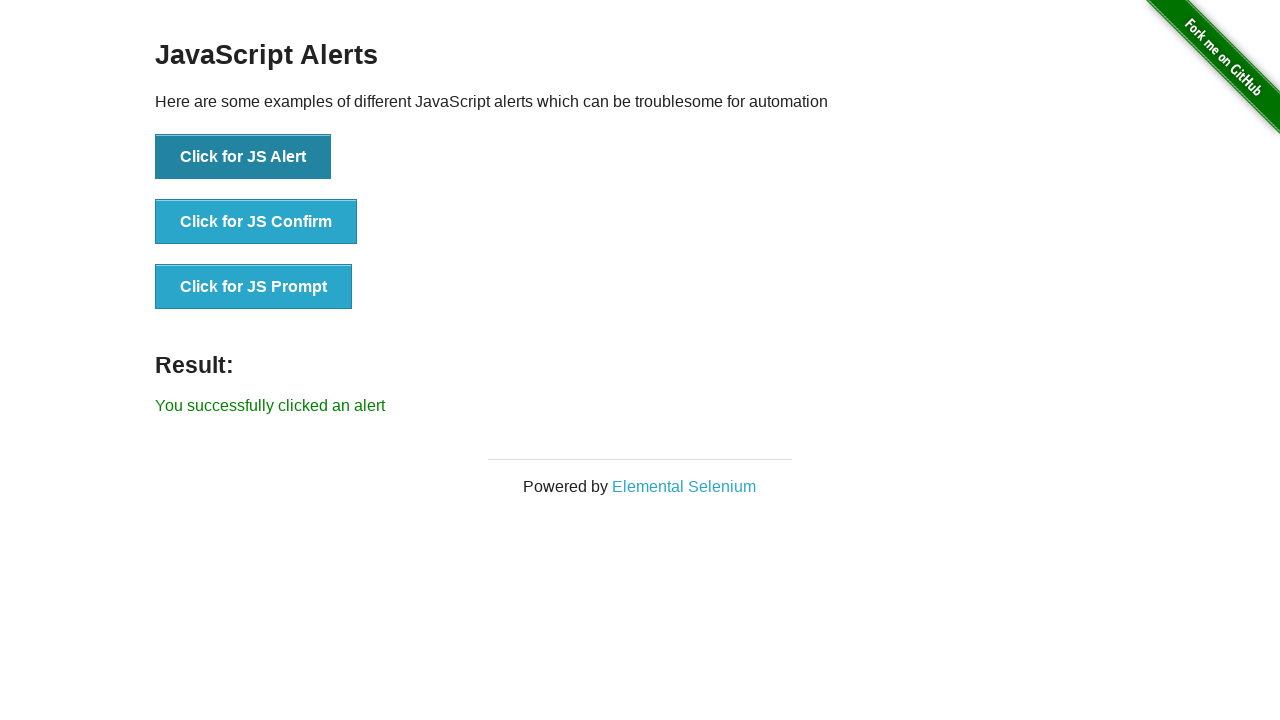